Tests the add/remove elements functionality by clicking to add multiple delete buttons and verifying they were created

Starting URL: https://the-internet.herokuapp.com/

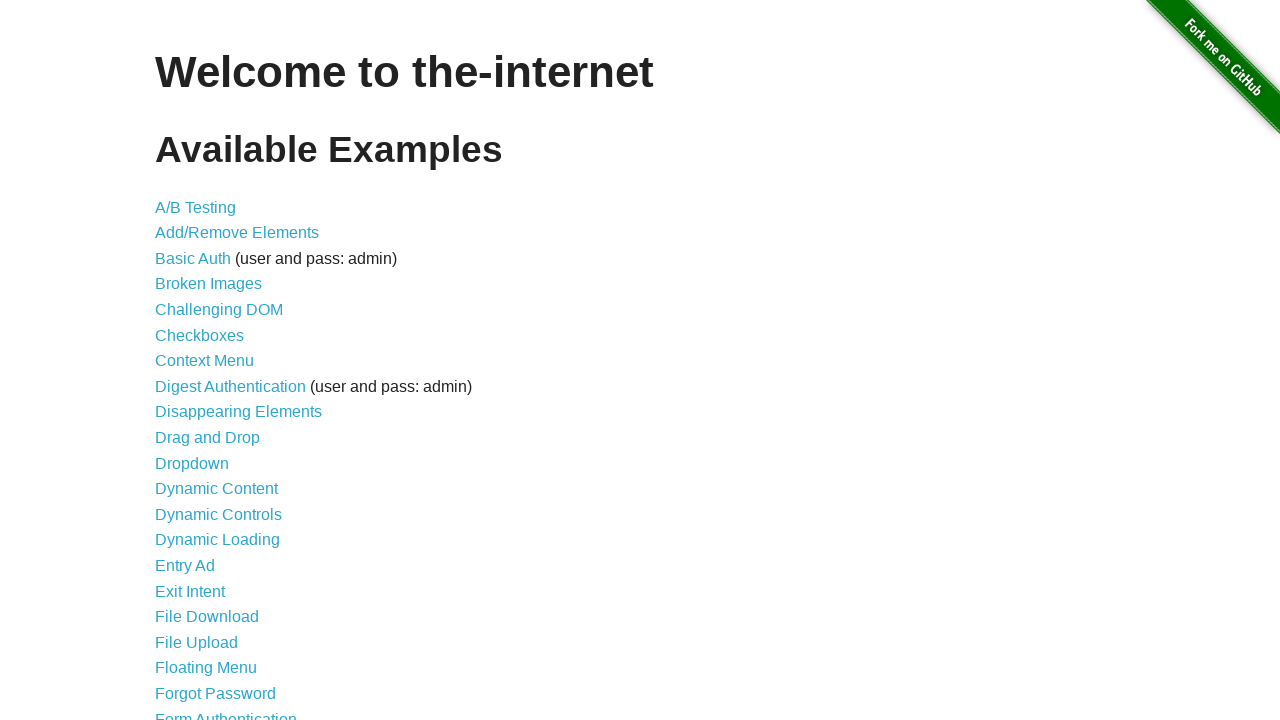

Clicked on Add/Remove Elements link at (237, 233) on text=Add/Remove Elements
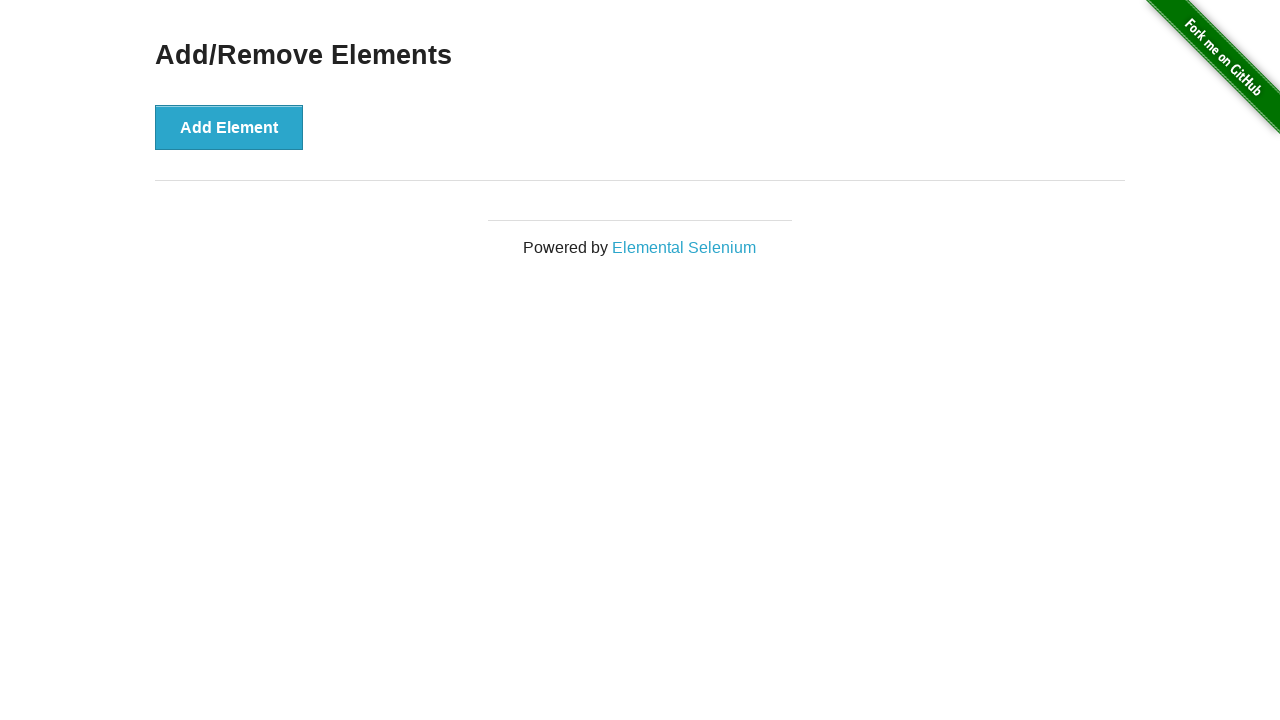

Clicked Add Element button (iteration 1 of 5) at (229, 127) on button:has-text('Add Element')
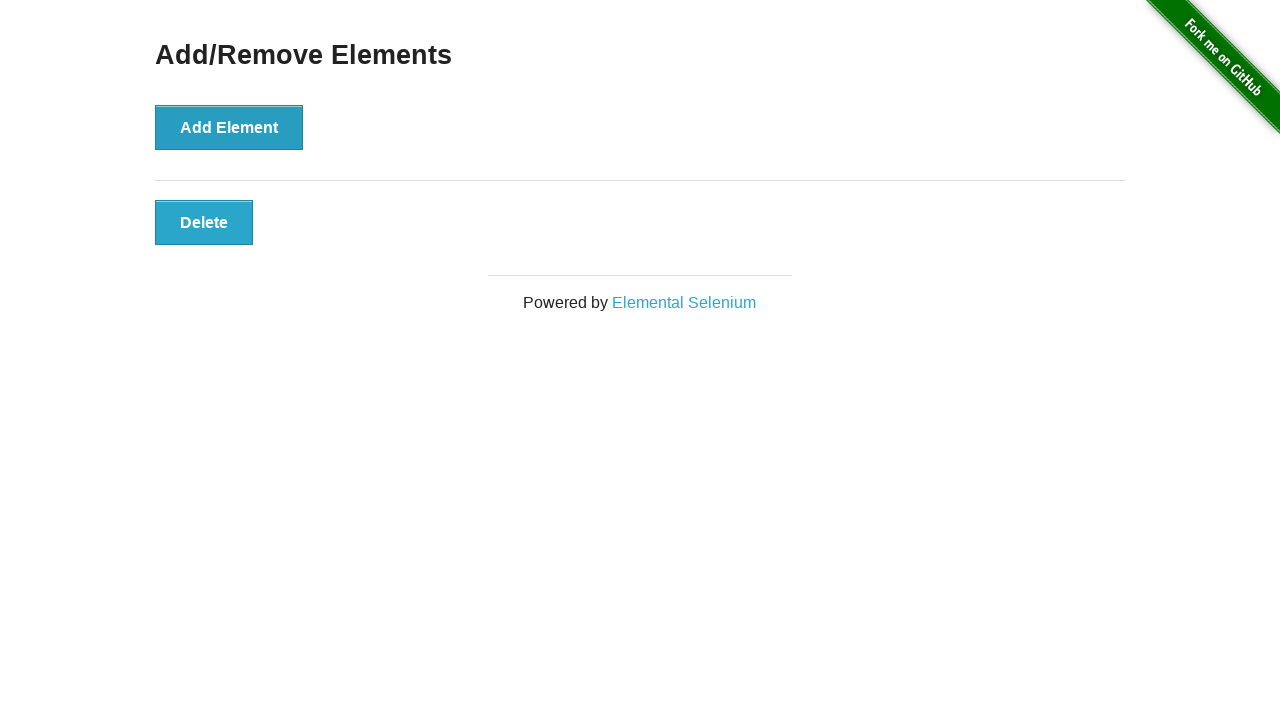

Clicked Add Element button (iteration 2 of 5) at (229, 127) on button:has-text('Add Element')
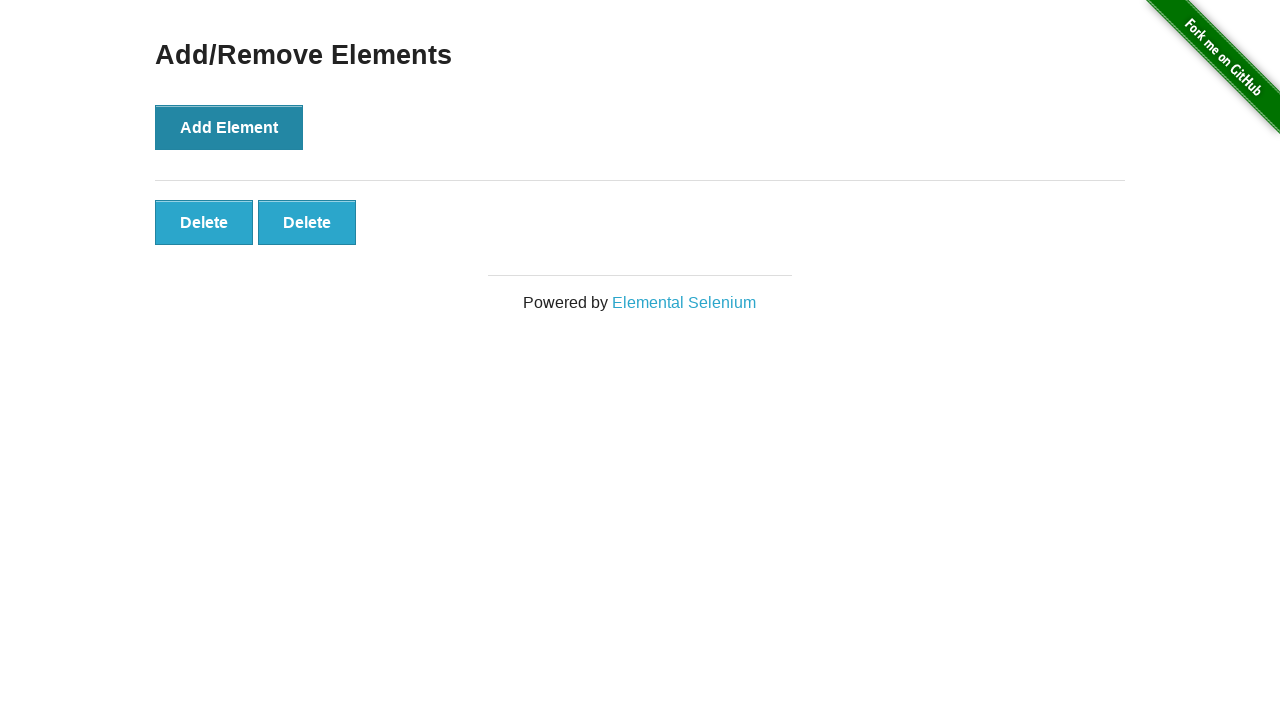

Clicked Add Element button (iteration 3 of 5) at (229, 127) on button:has-text('Add Element')
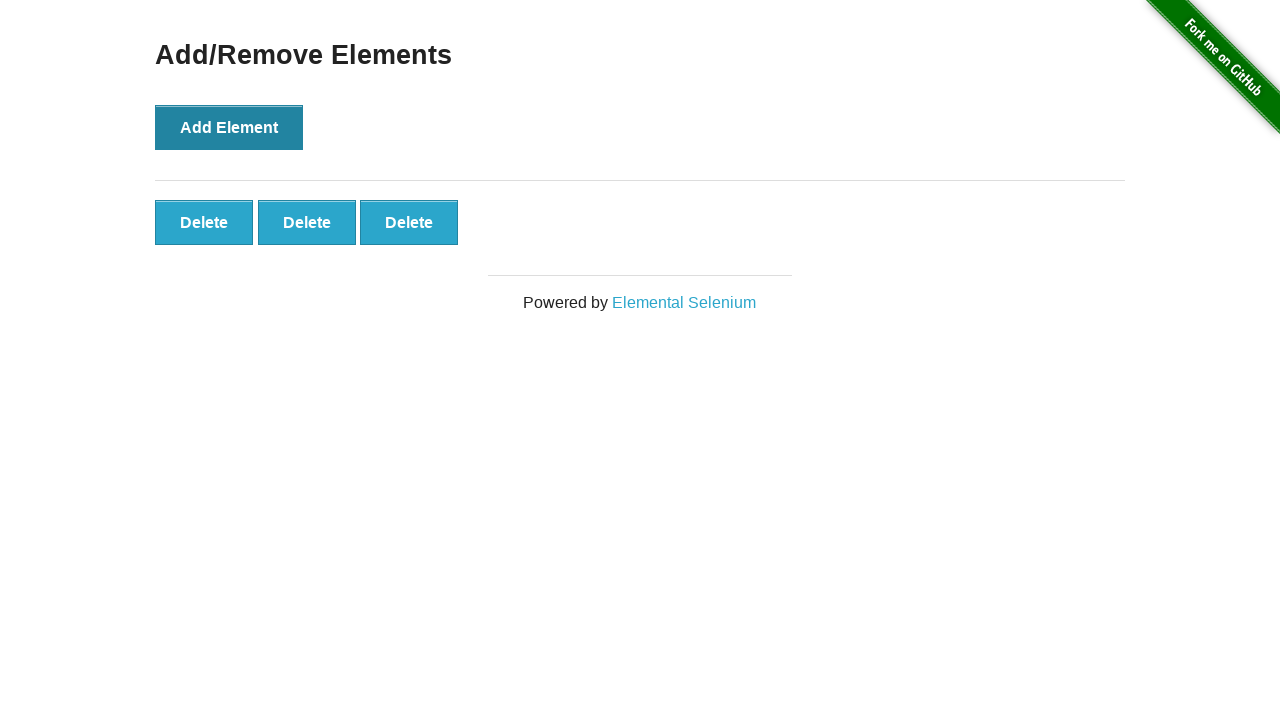

Clicked Add Element button (iteration 4 of 5) at (229, 127) on button:has-text('Add Element')
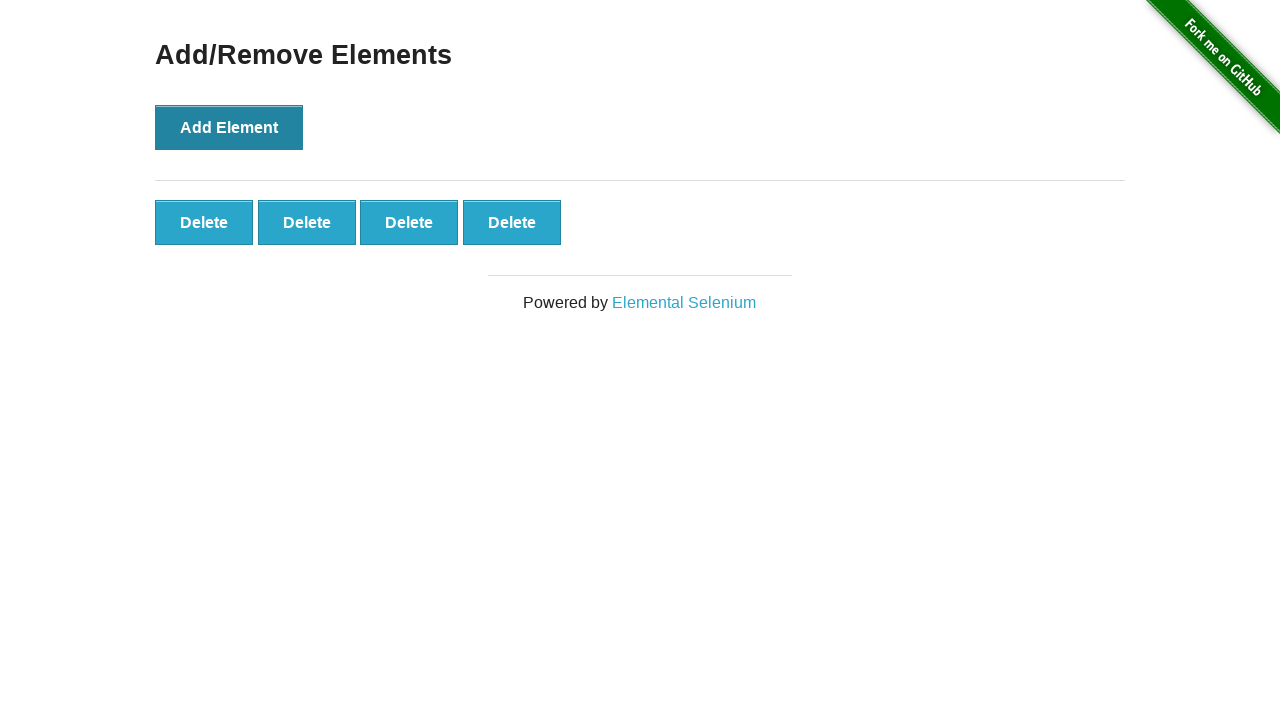

Clicked Add Element button (iteration 5 of 5) at (229, 127) on button:has-text('Add Element')
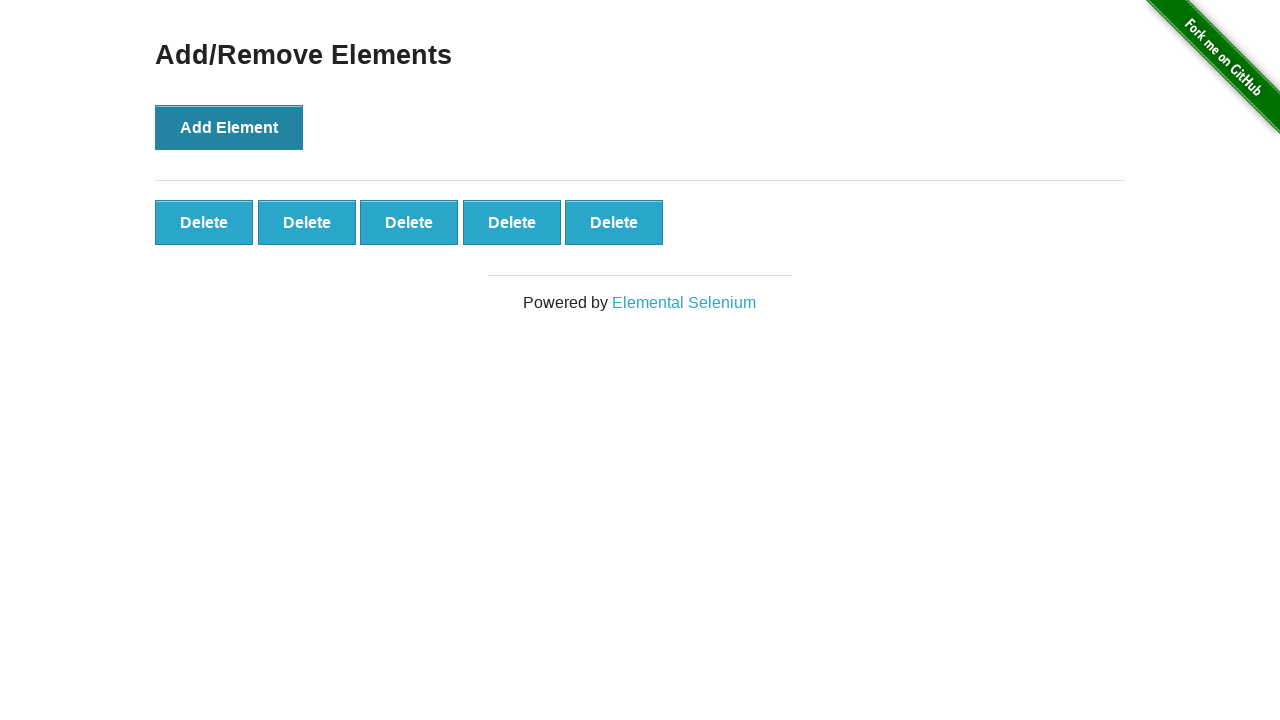

Located all delete buttons with class 'added-manually'
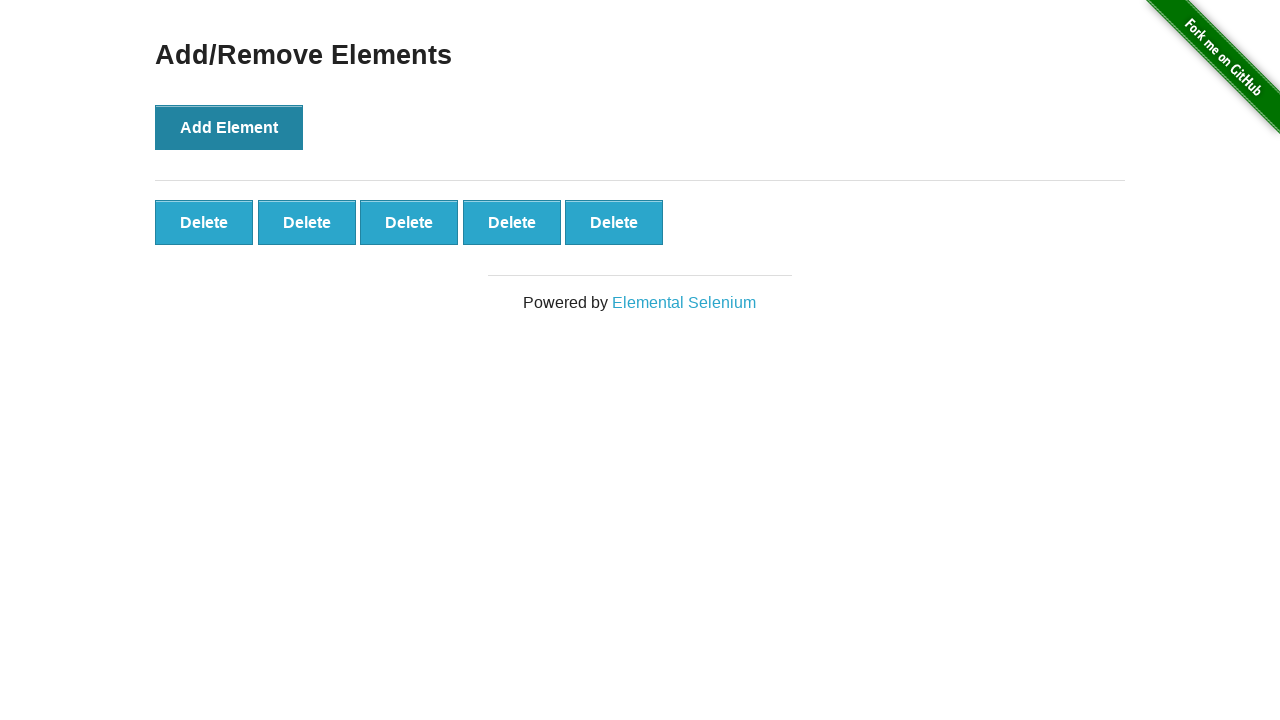

Verified that exactly 5 delete buttons were created
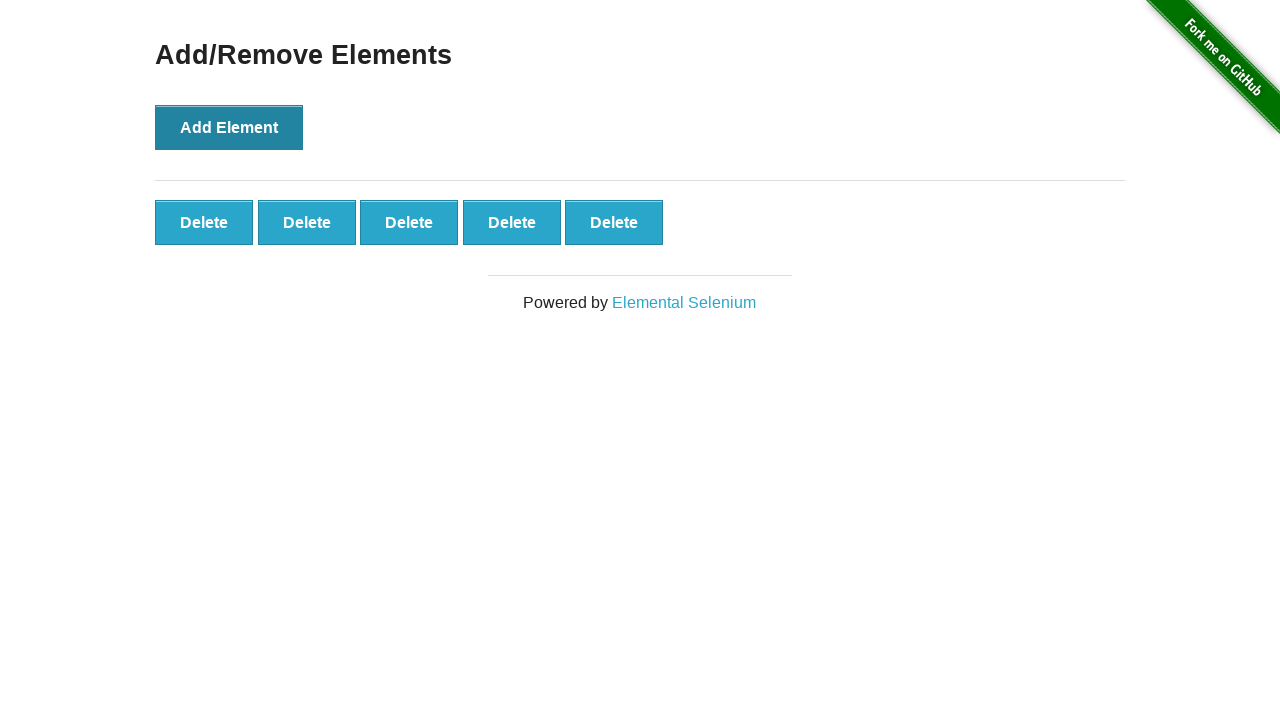

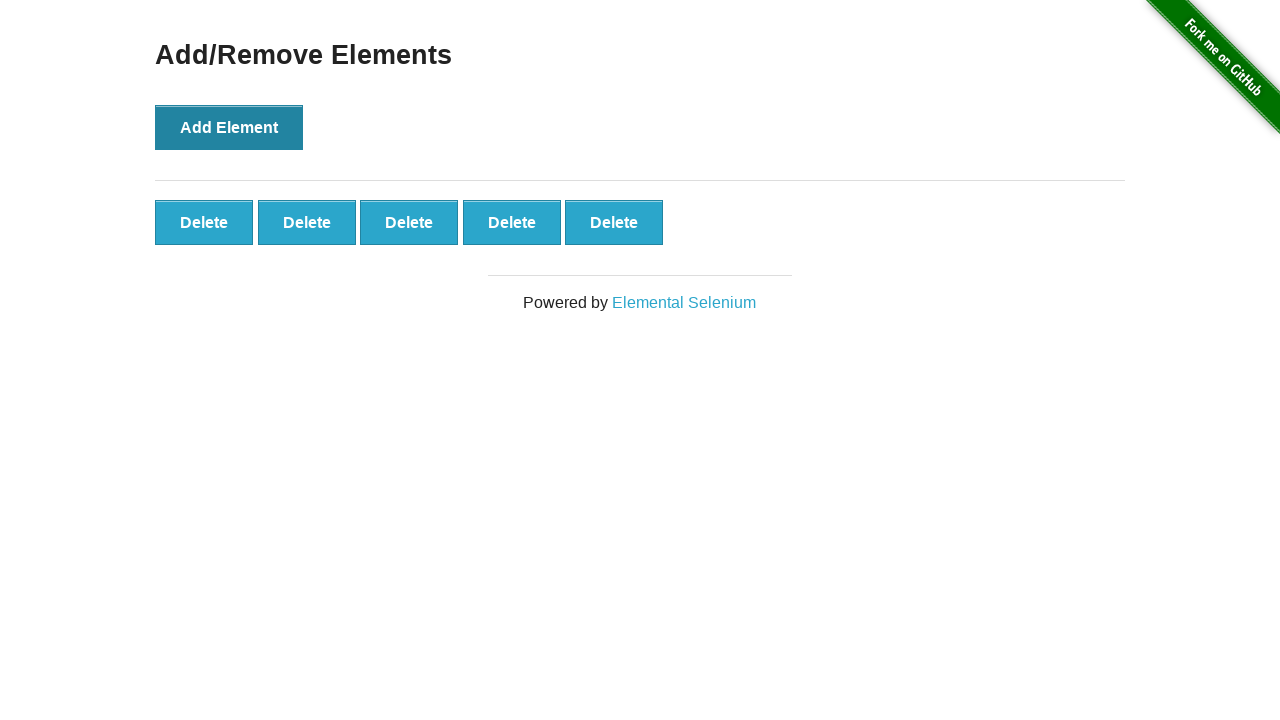